Tests checkbox selection functionality by clicking a "keep logged in" checkbox and verifying it becomes selected

Starting URL: https://timetracker.ctepl.com/actitime/login.do

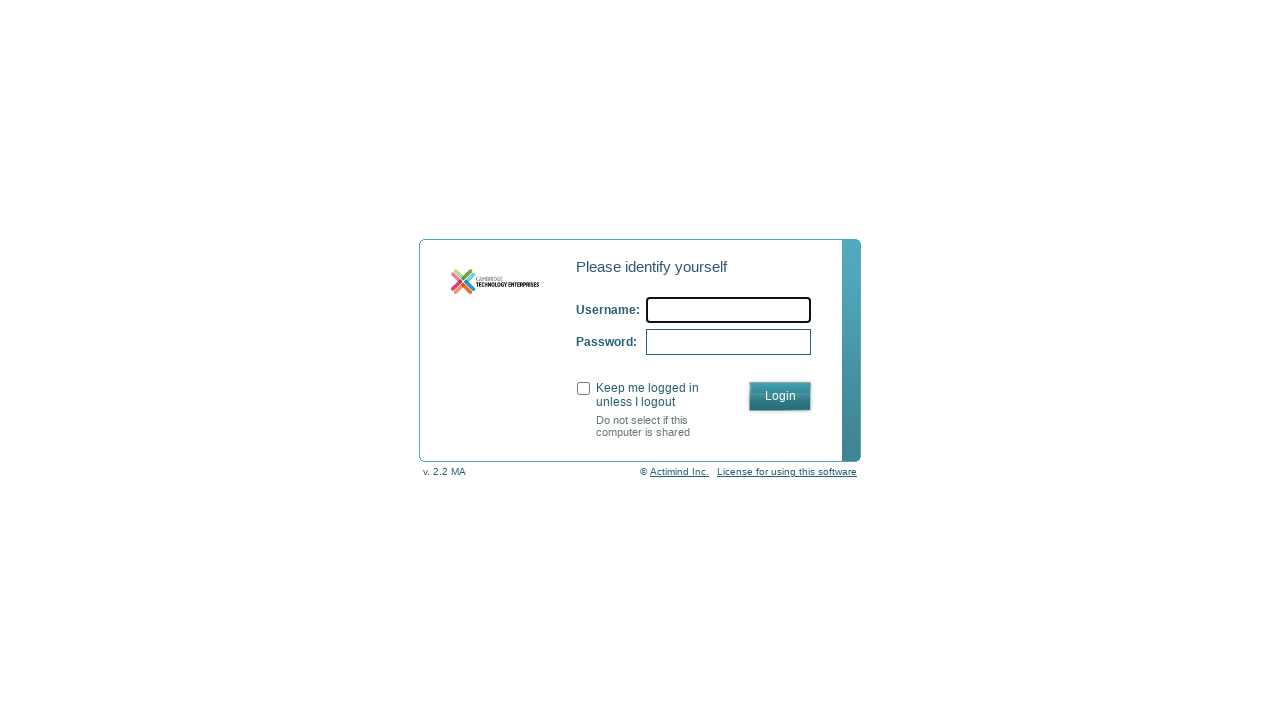

Located 'keep logged in' checkbox element
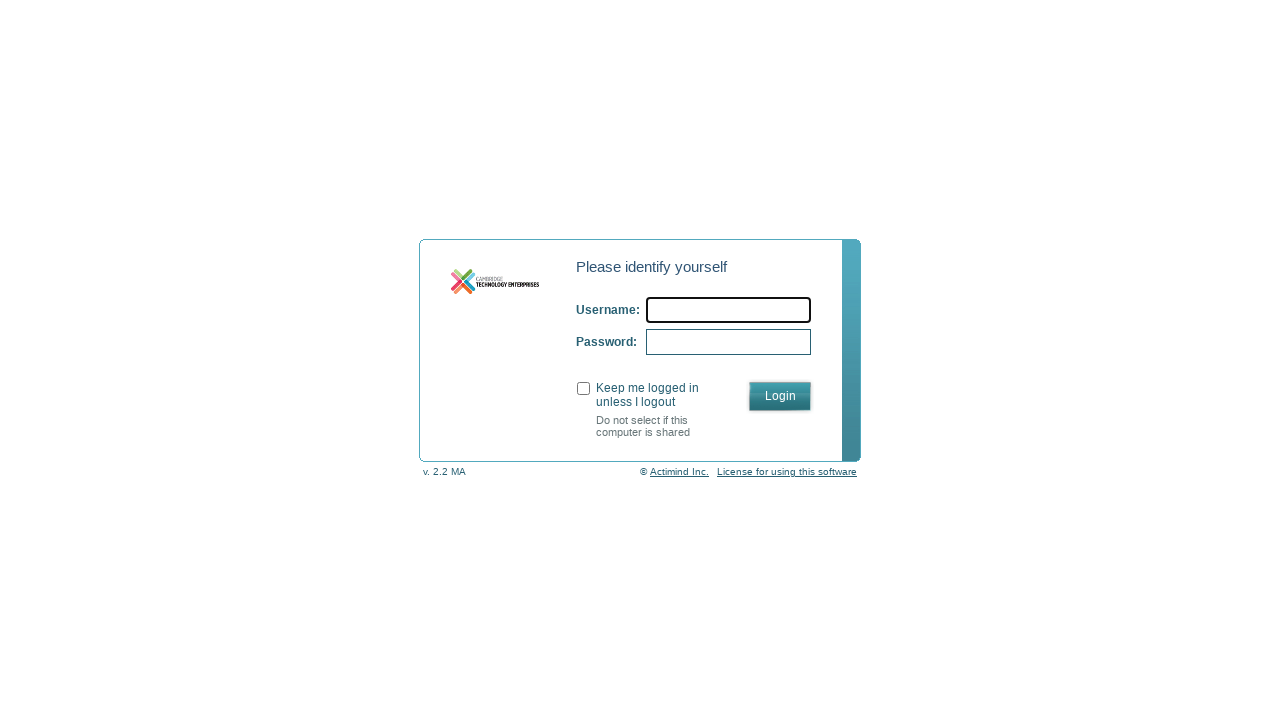

Clicked 'keep logged in' checkbox at (584, 388) on #keepLoggedInCheckBox
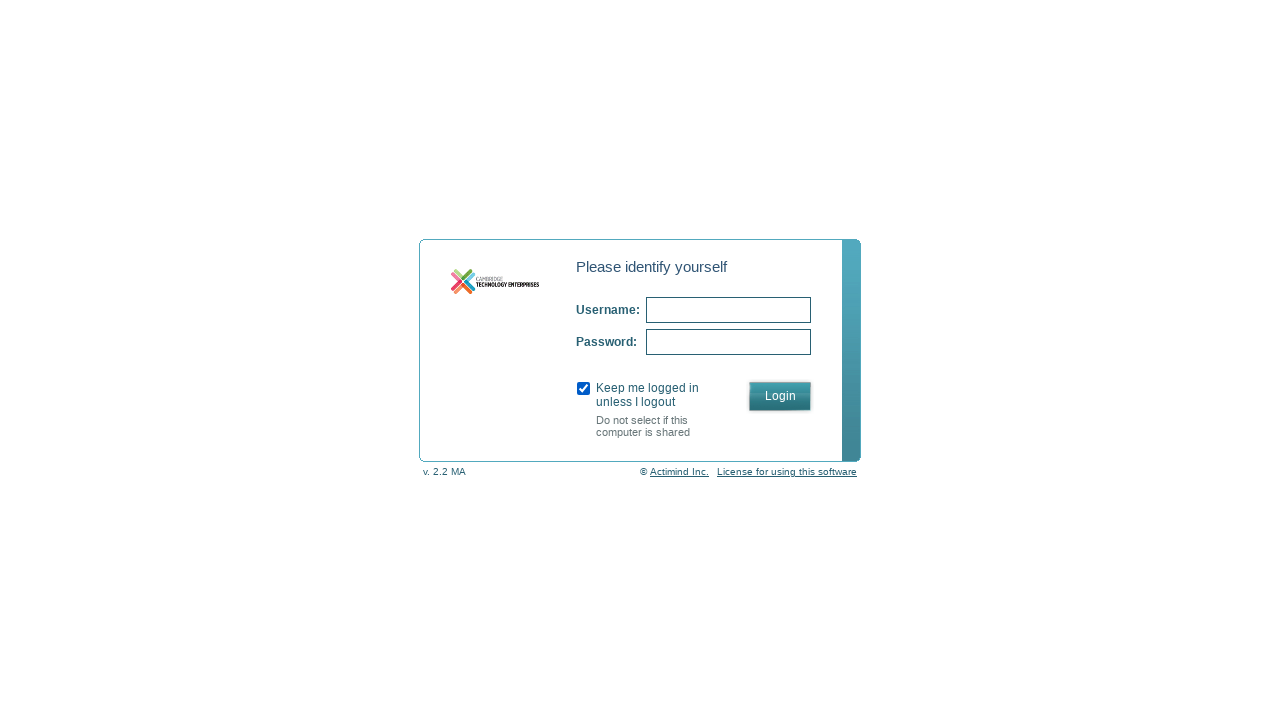

Waited 500ms for checkbox state change
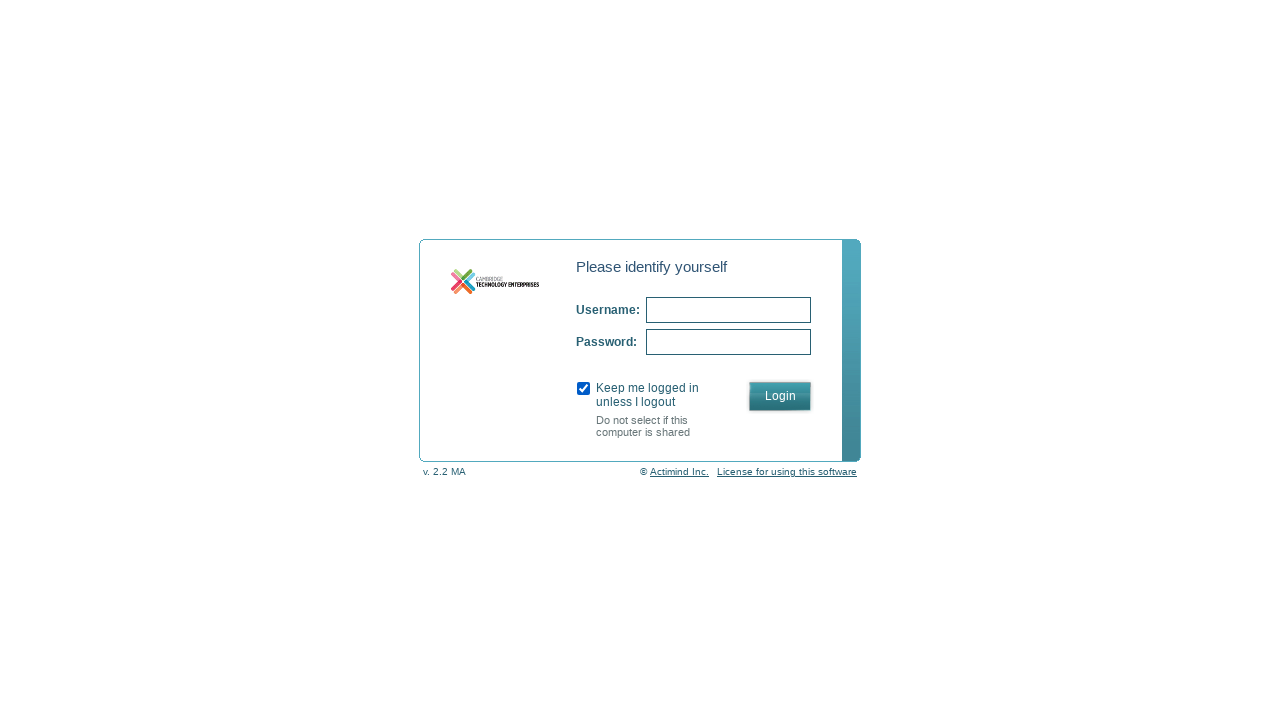

Verified checkbox is selected
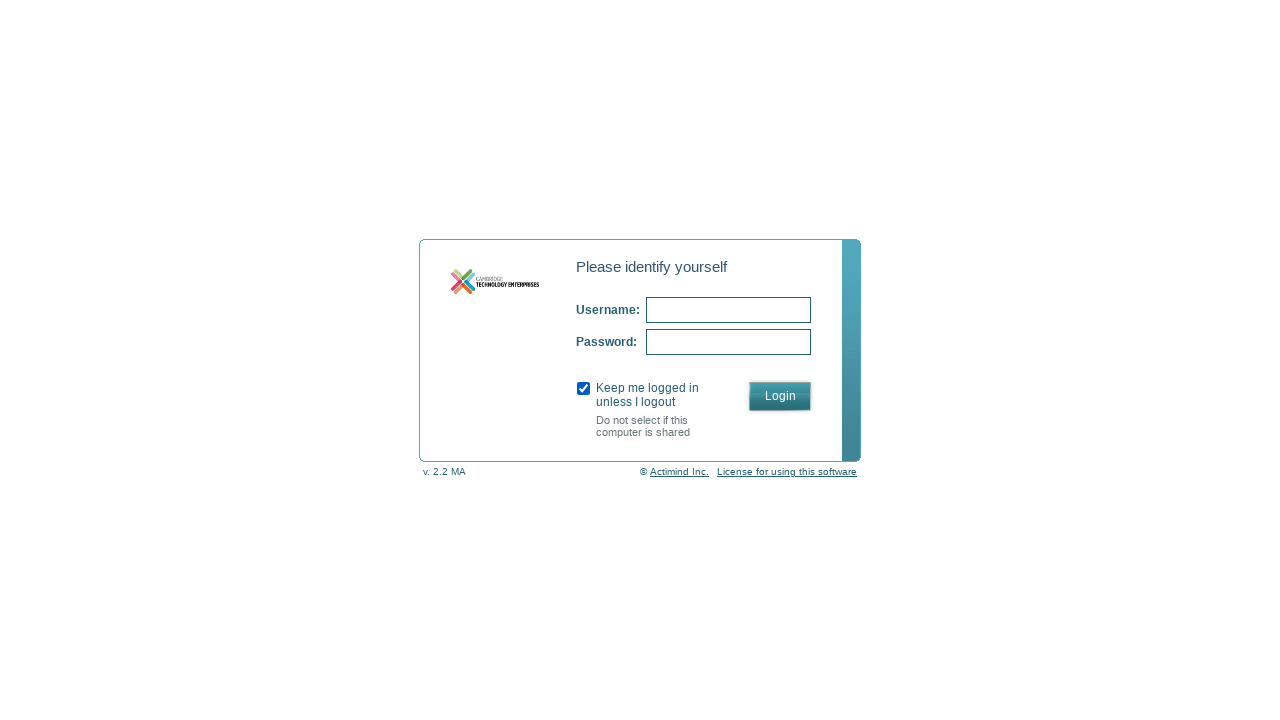

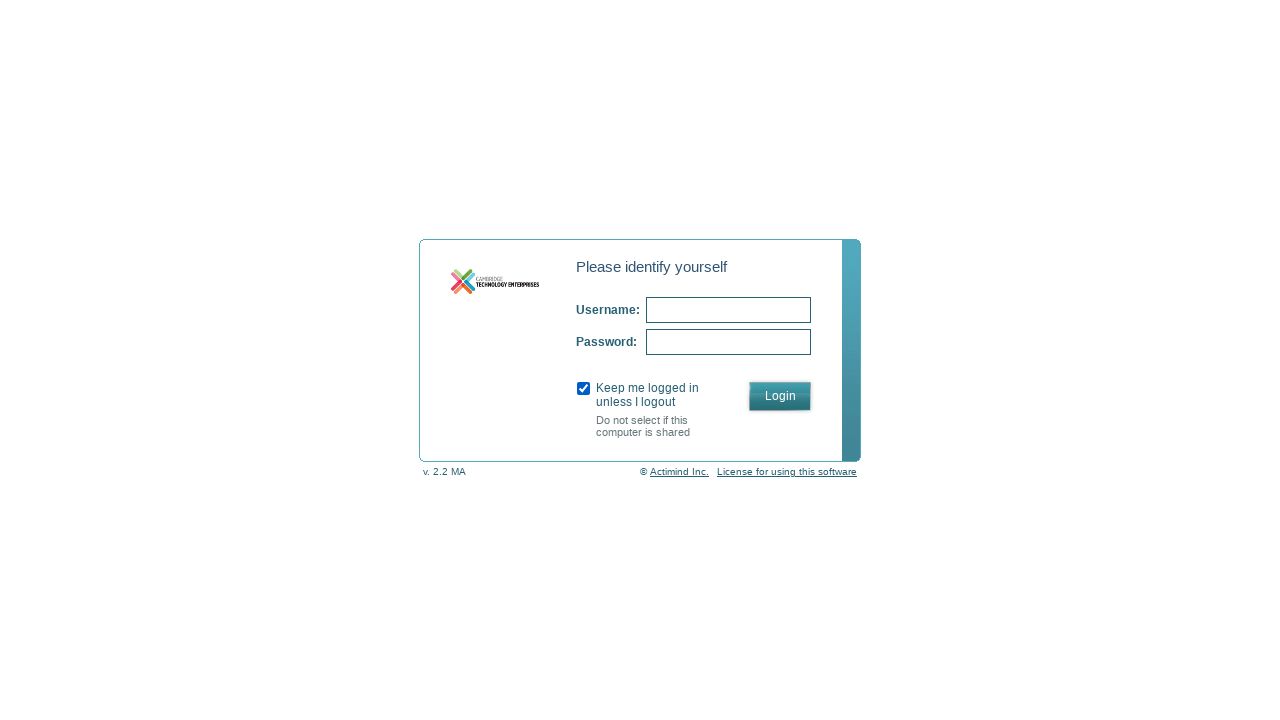